Navigates to GoDaddy homepage and retrieves page title and current URL for verification

Starting URL: https://www.godaddy.com/

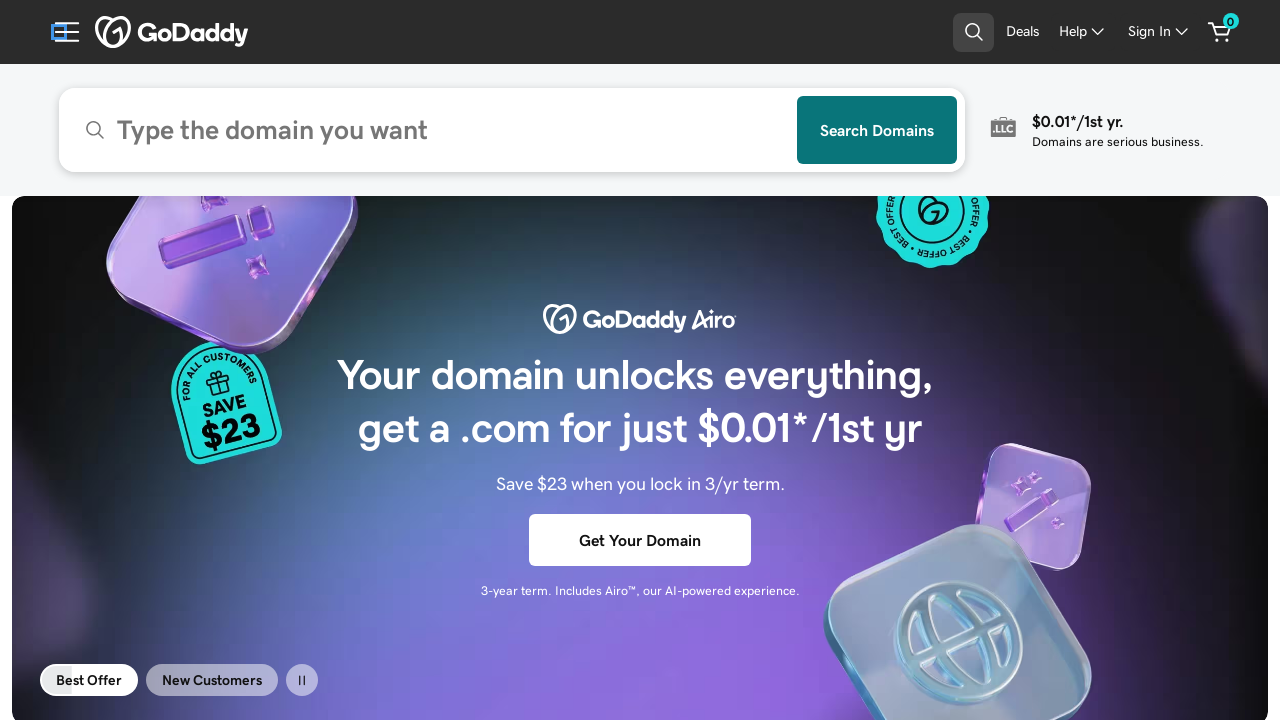

Waited for page to load with domcontentloaded state
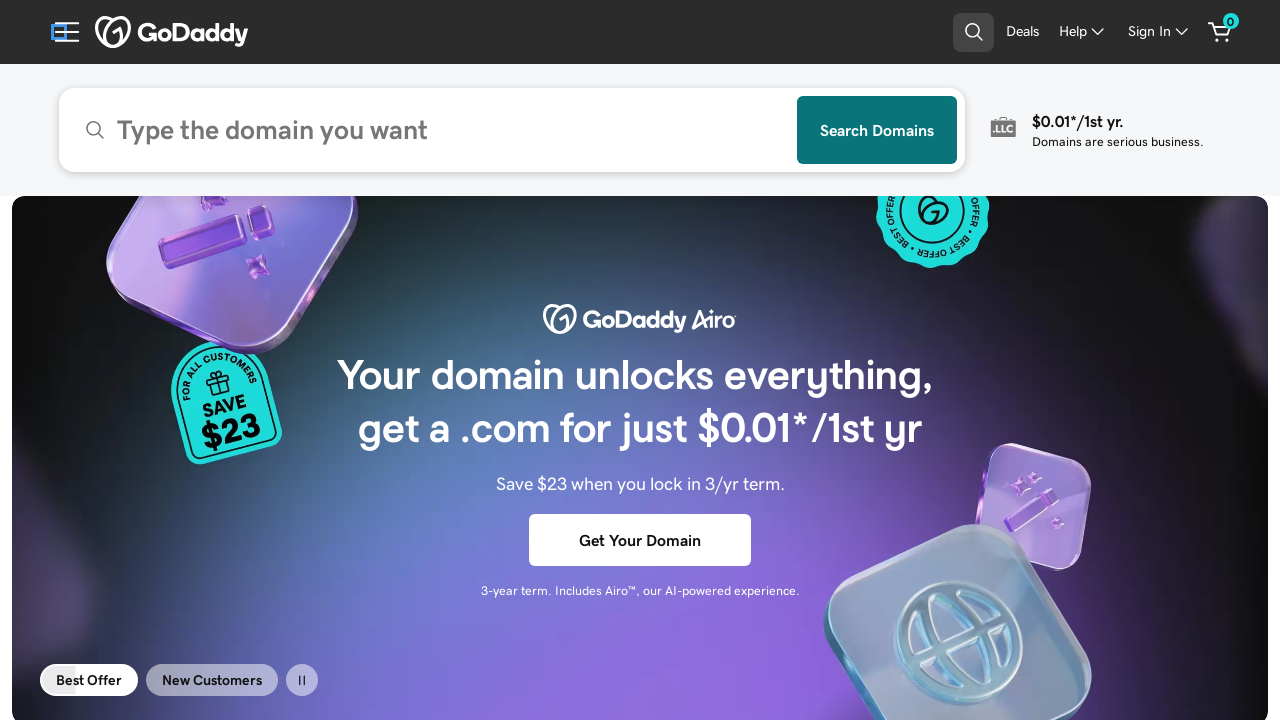

Retrieved page title: GoDaddy Official Site: Get a Domain & Launch Your Website.
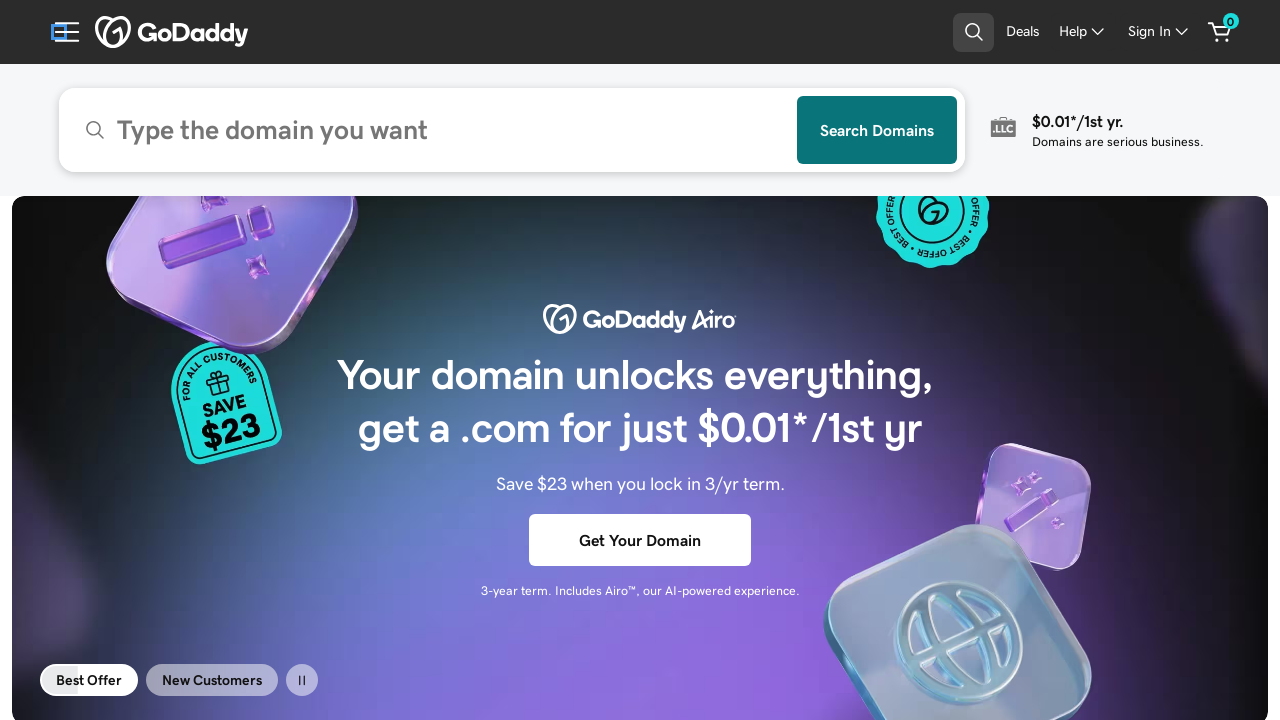

Retrieved current URL: https://www.godaddy.com/
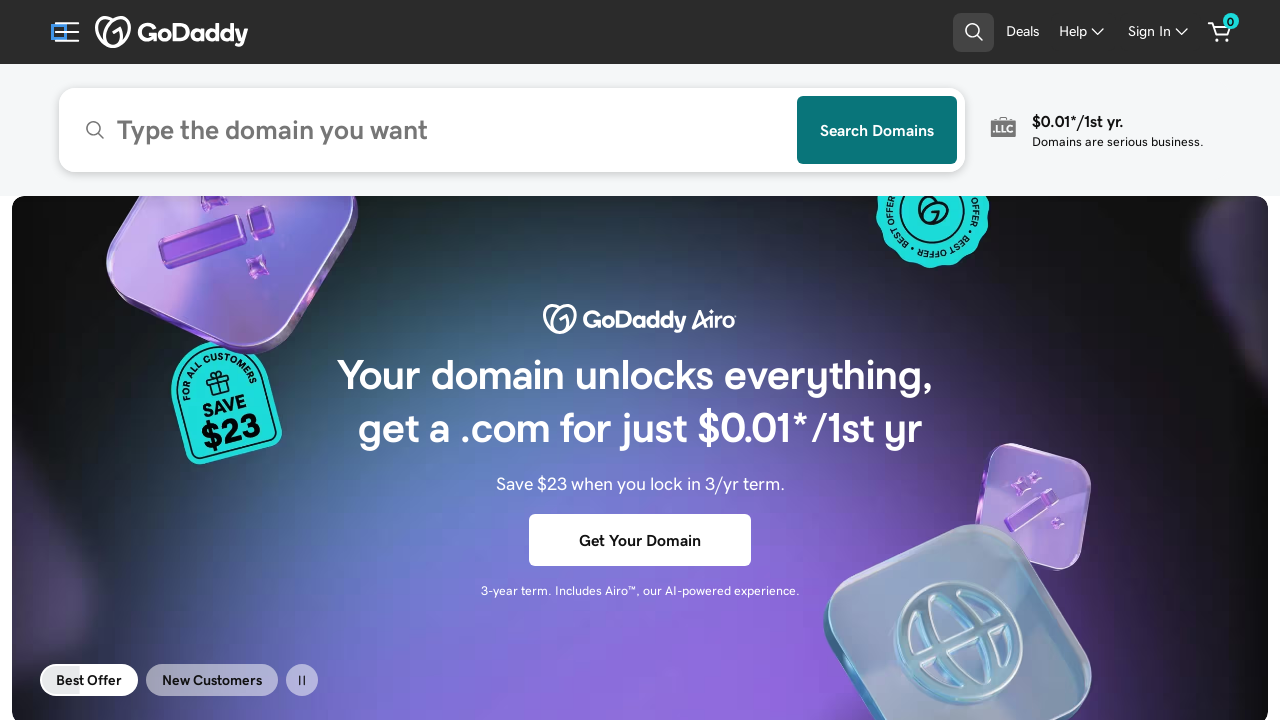

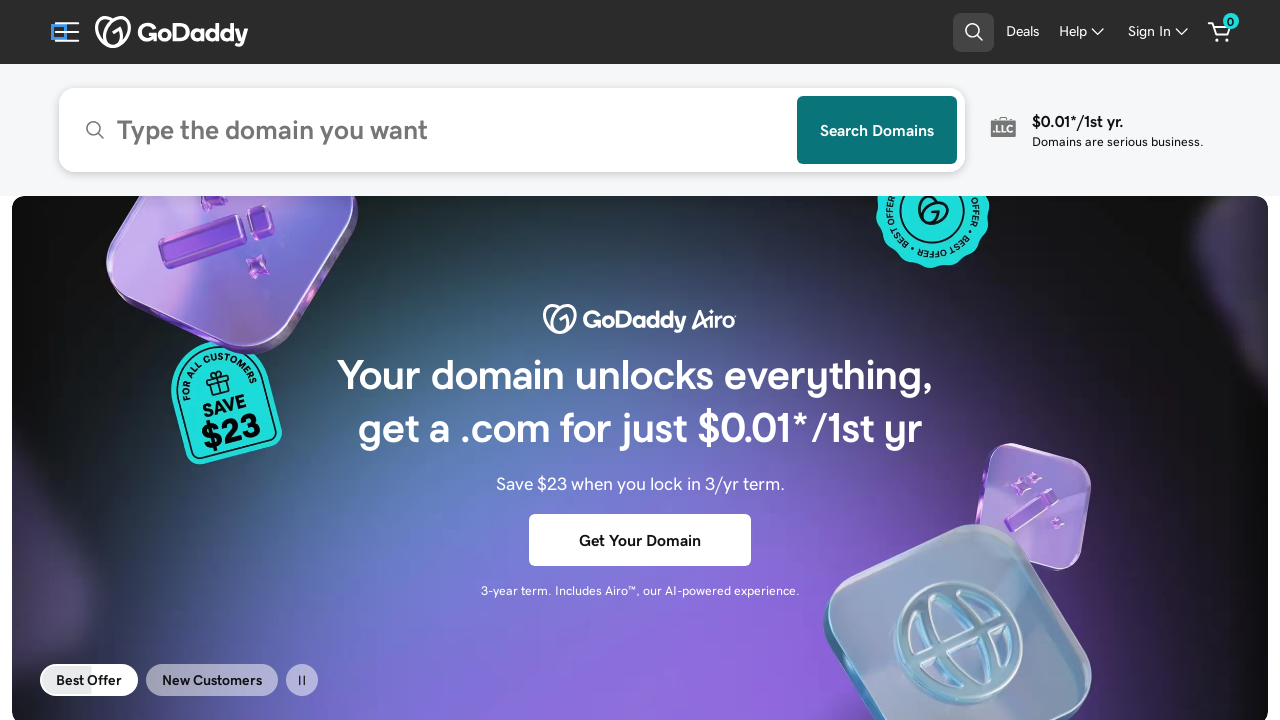